Tests clicking the Get Started button on the DS Portal app landing page

Starting URL: https://dsportalapp.herokuapp.com

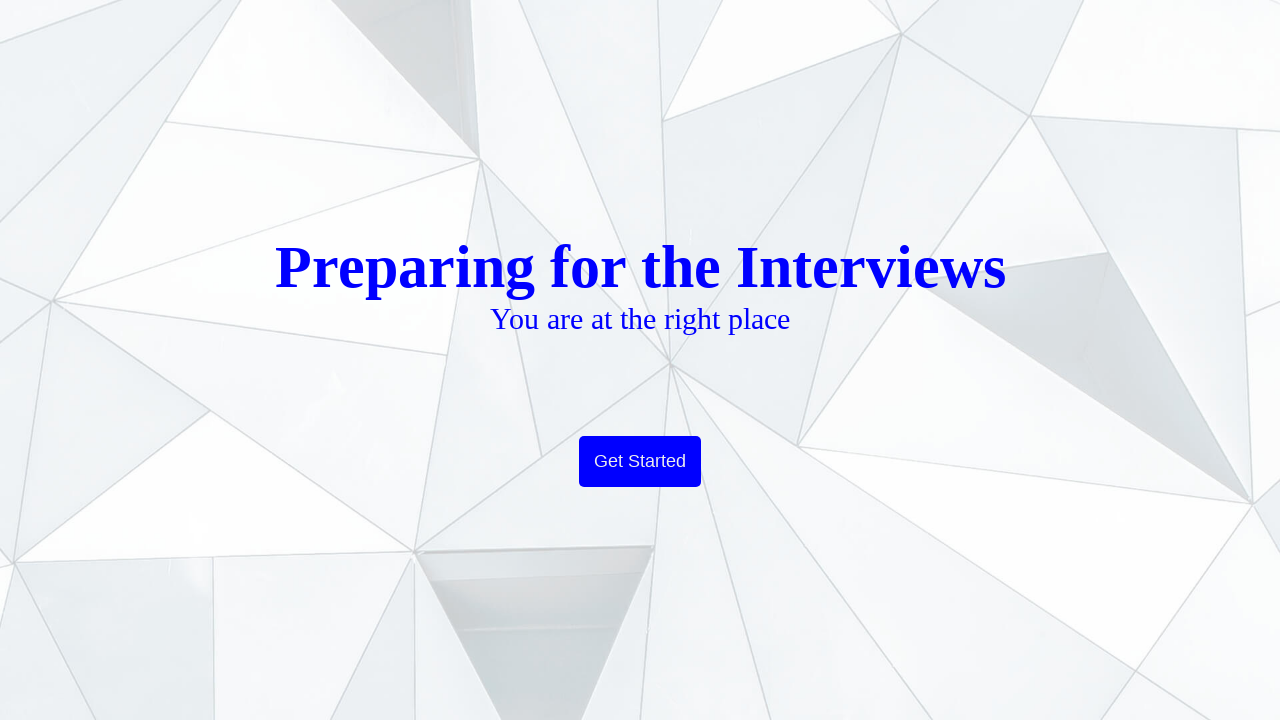

Navigated to DS Portal app landing page
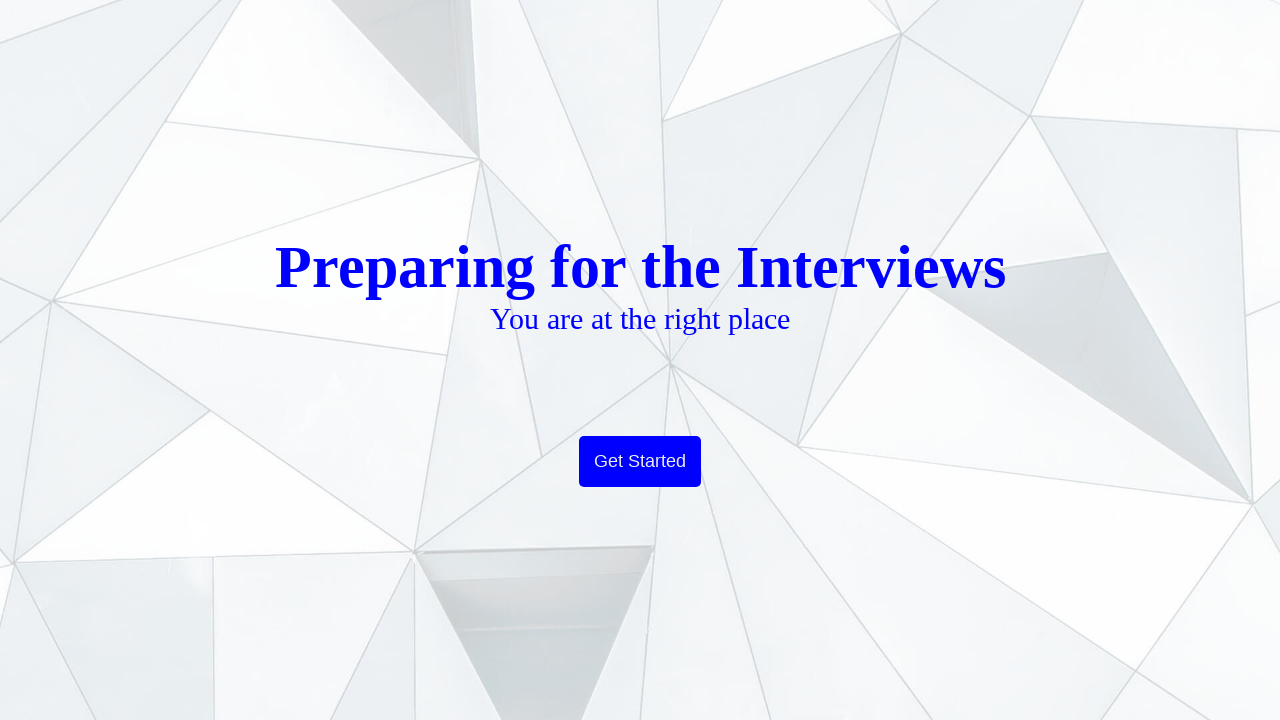

Clicked Get Started button on landing page at (640, 462) on xpath=//button[contains(text(),'Get Started')]
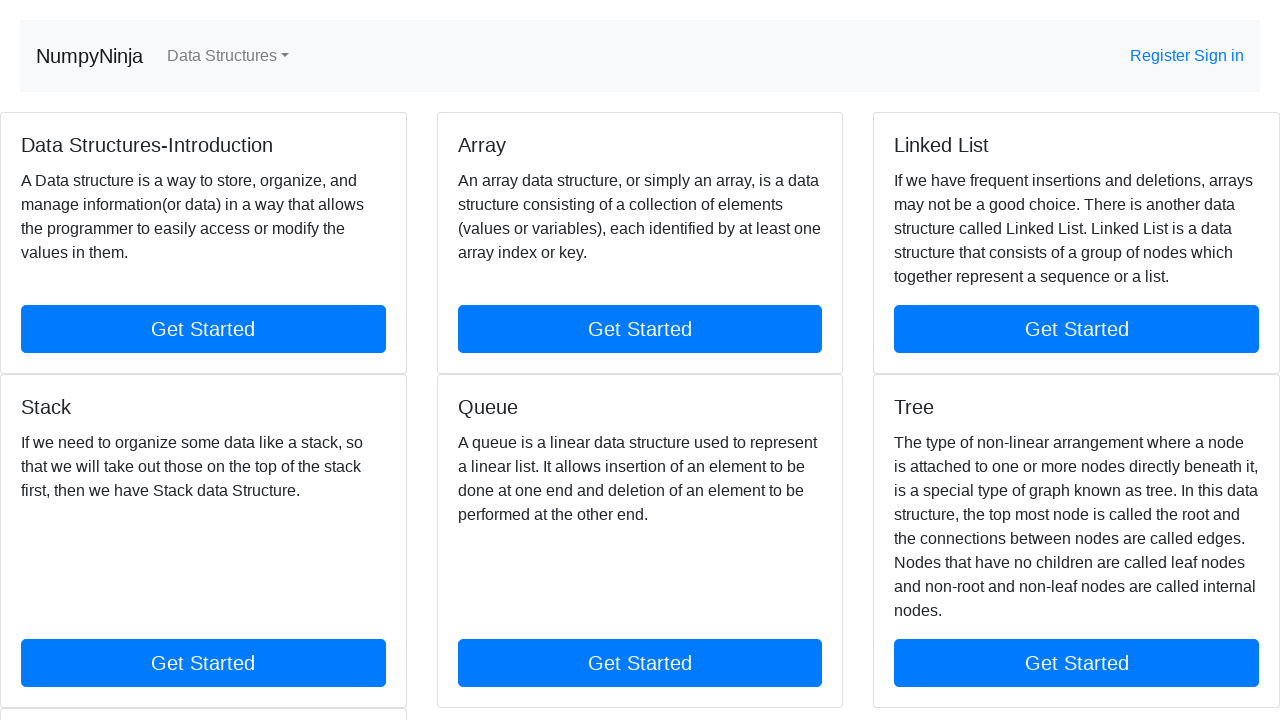

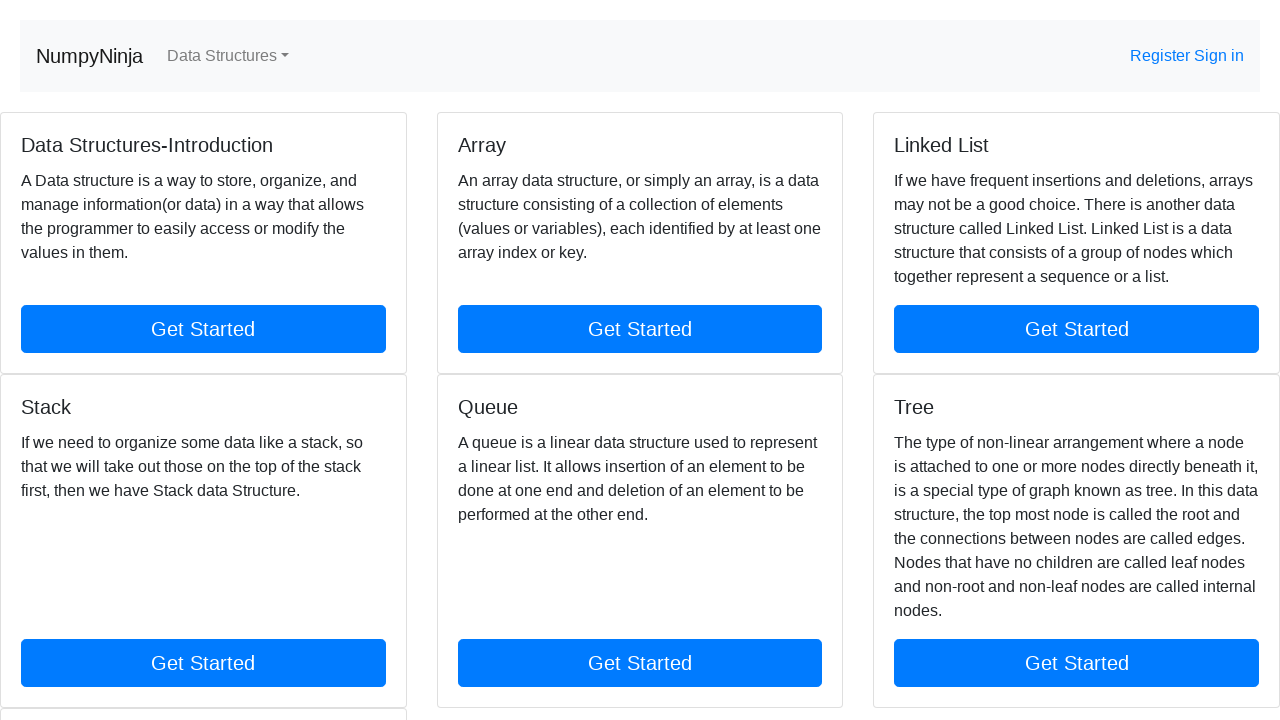